Tests selecting and deselecting elements from a list view by clicking on the list tab, selecting the first item, verifying it's selected, then clicking again to deselect and verifying it's deselected.

Starting URL: https://demoqa.com/selectable

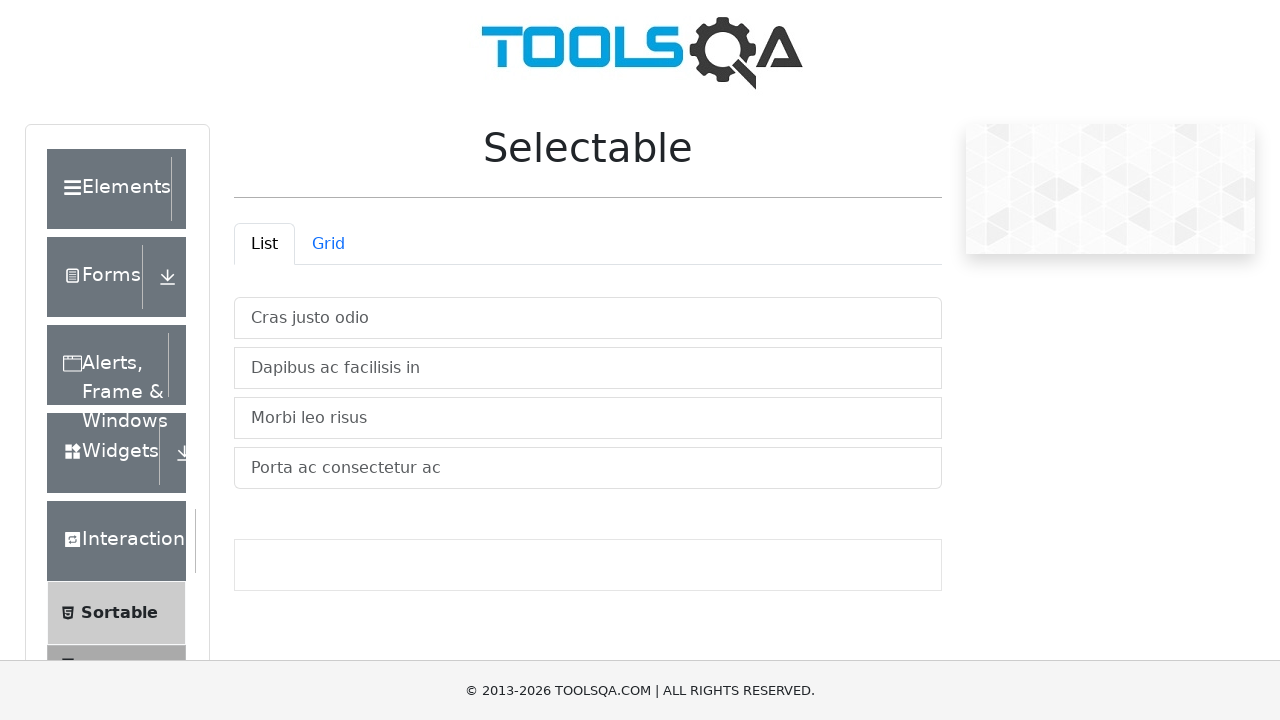

Clicked on the list tab at (264, 244) on #demo-tab-list
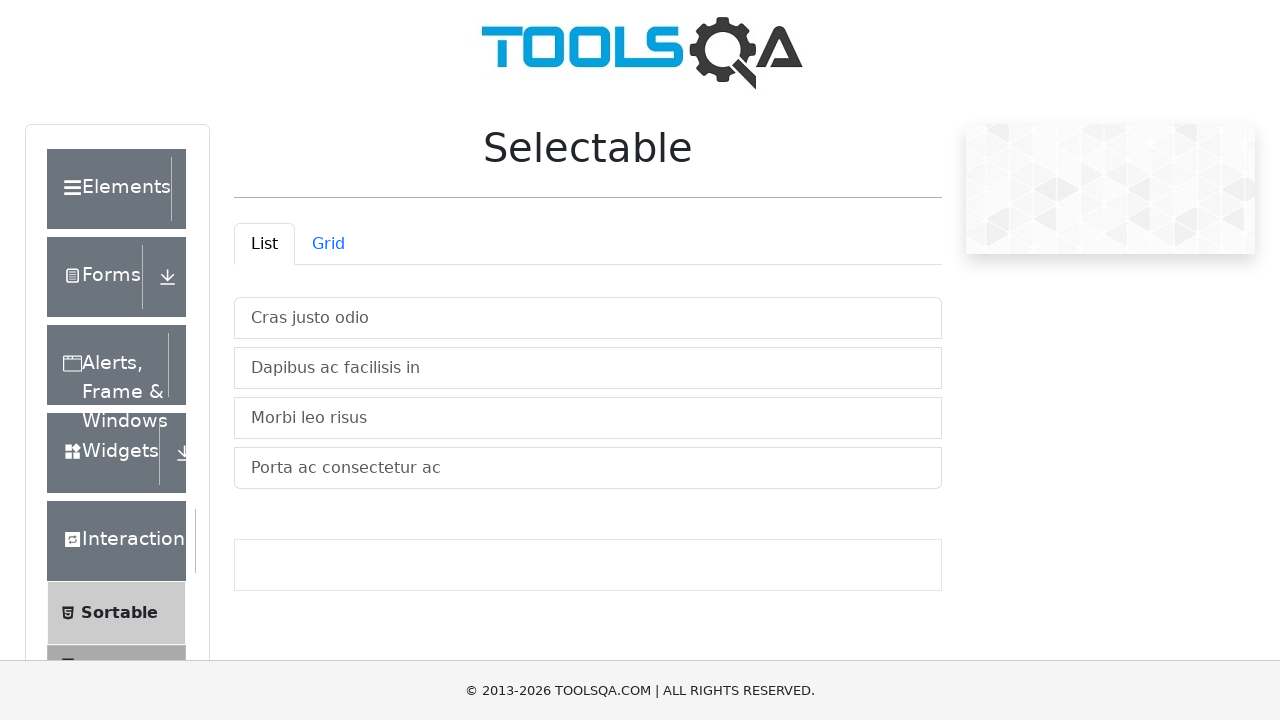

Clicked on the first item in the list to select it at (588, 318) on #verticalListContainer li.list-group-item:nth-child(1)
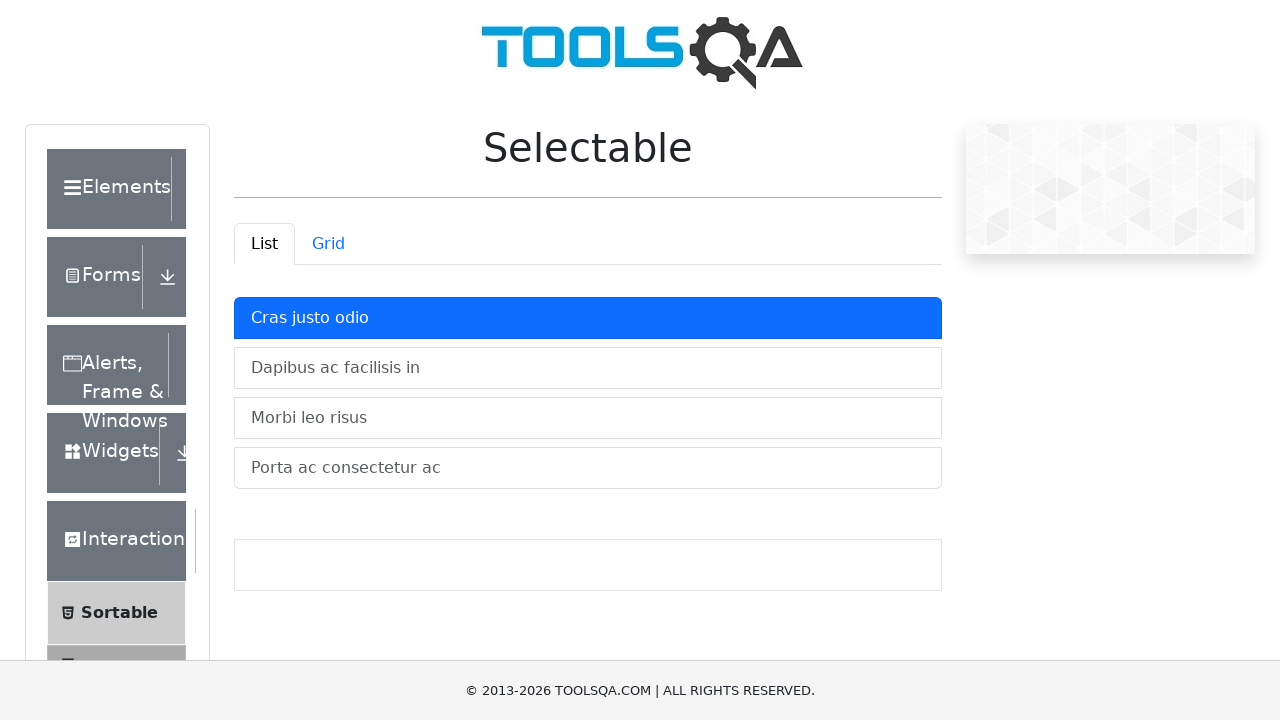

Located the first list item element
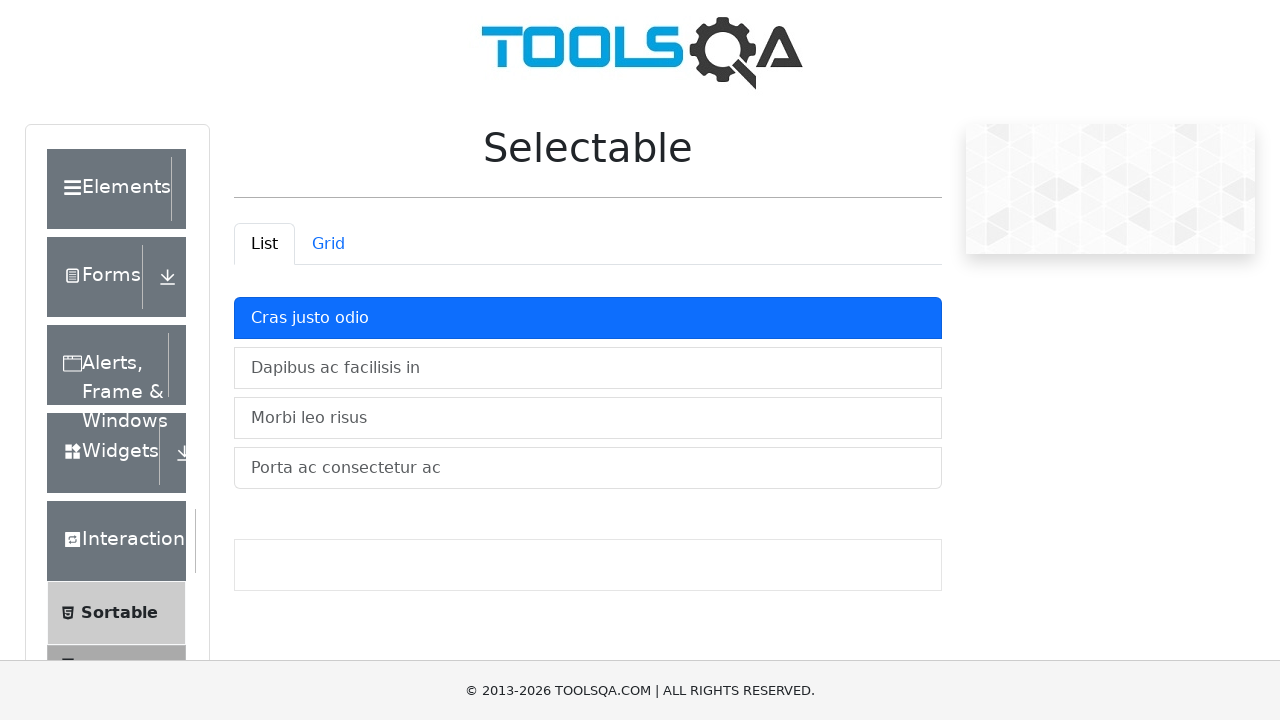

Verified first item is selected with 'active' class
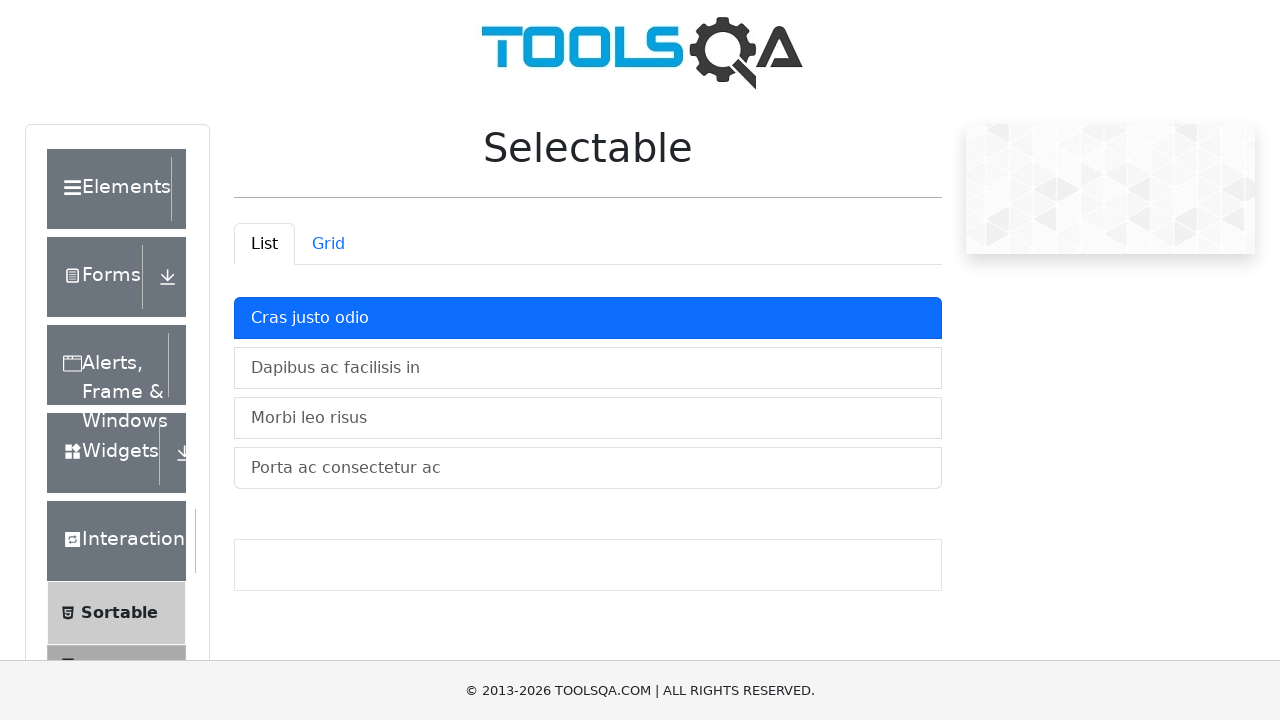

Clicked on the first item again to deselect it at (588, 318) on #verticalListContainer li.list-group-item:nth-child(1)
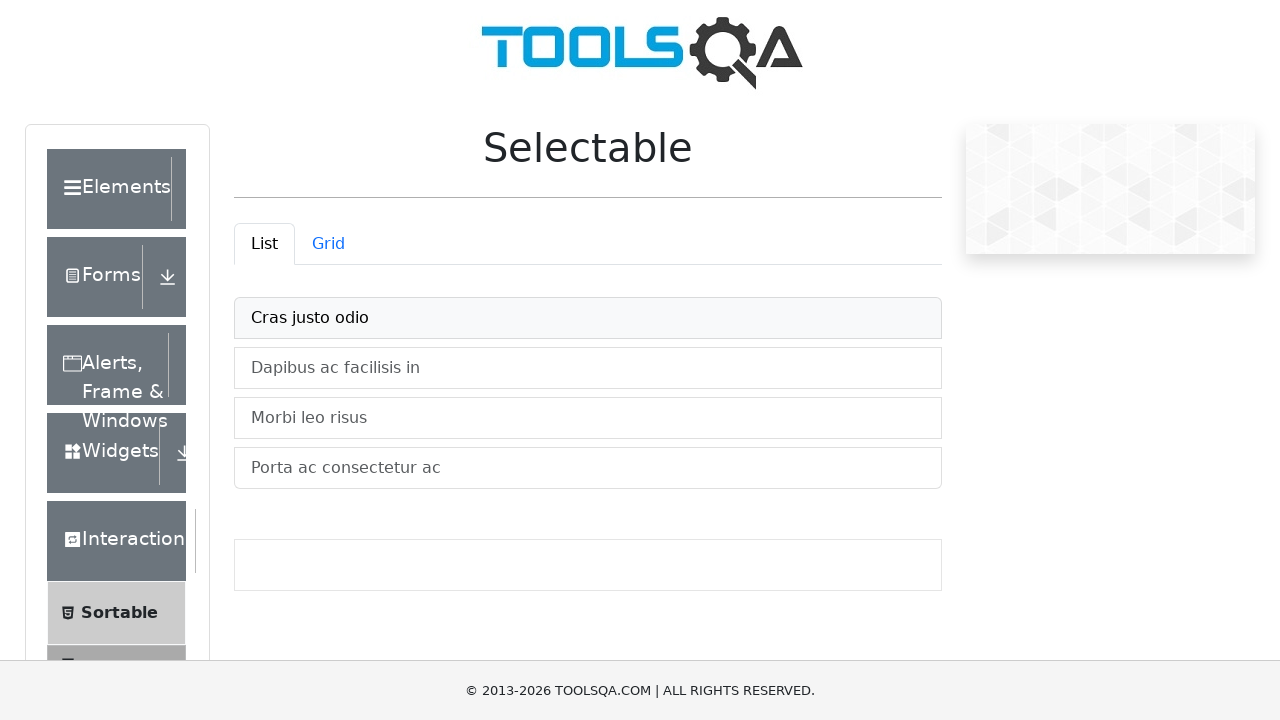

Verified first item is deselected without 'active' class
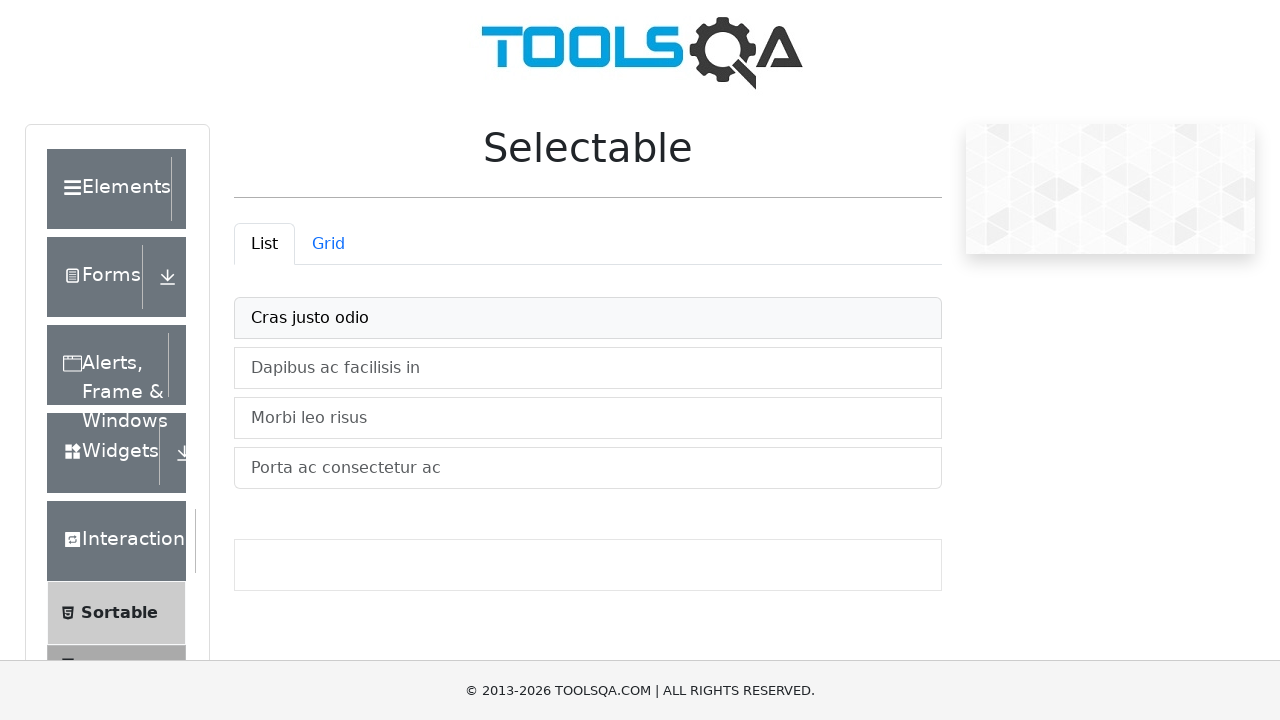

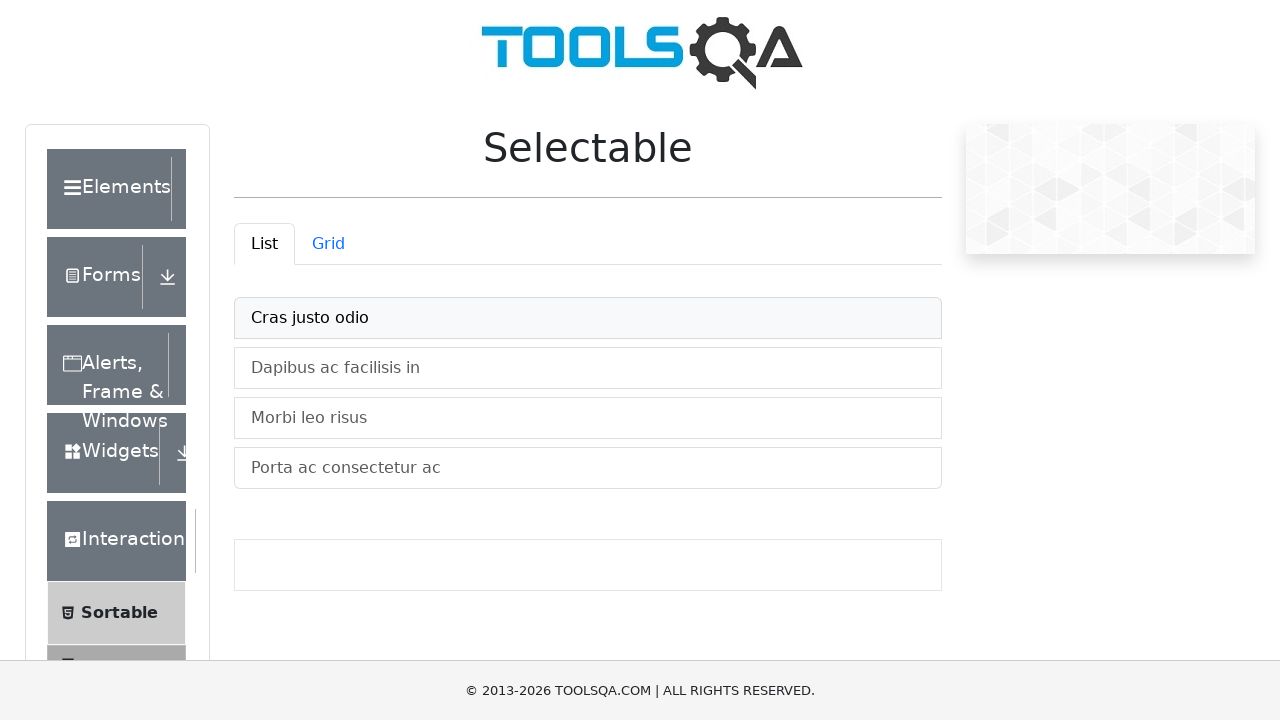